Tests the practice form by filling in first name, last name, phone number, selecting gender, and submitting the form, then verifies the confirmation modal appears.

Starting URL: https://demoqa.com/automation-practice-form

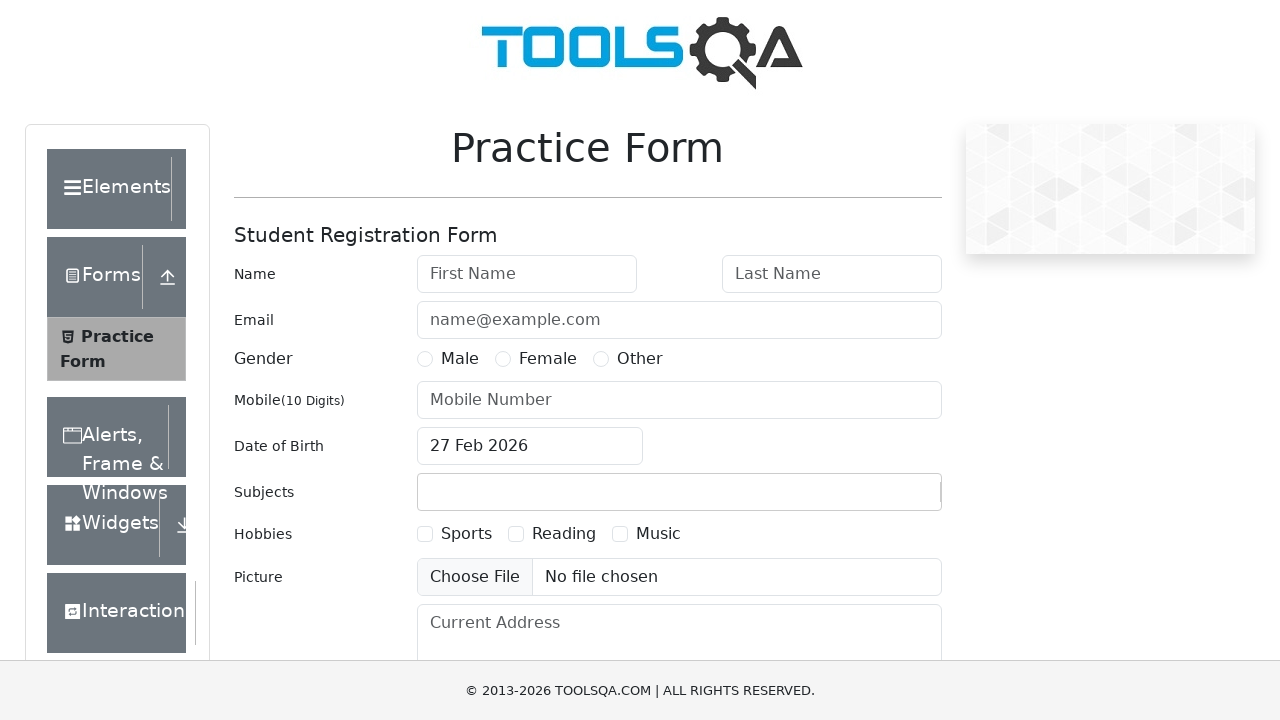

Filled first name field with 'Ivan' on #firstName
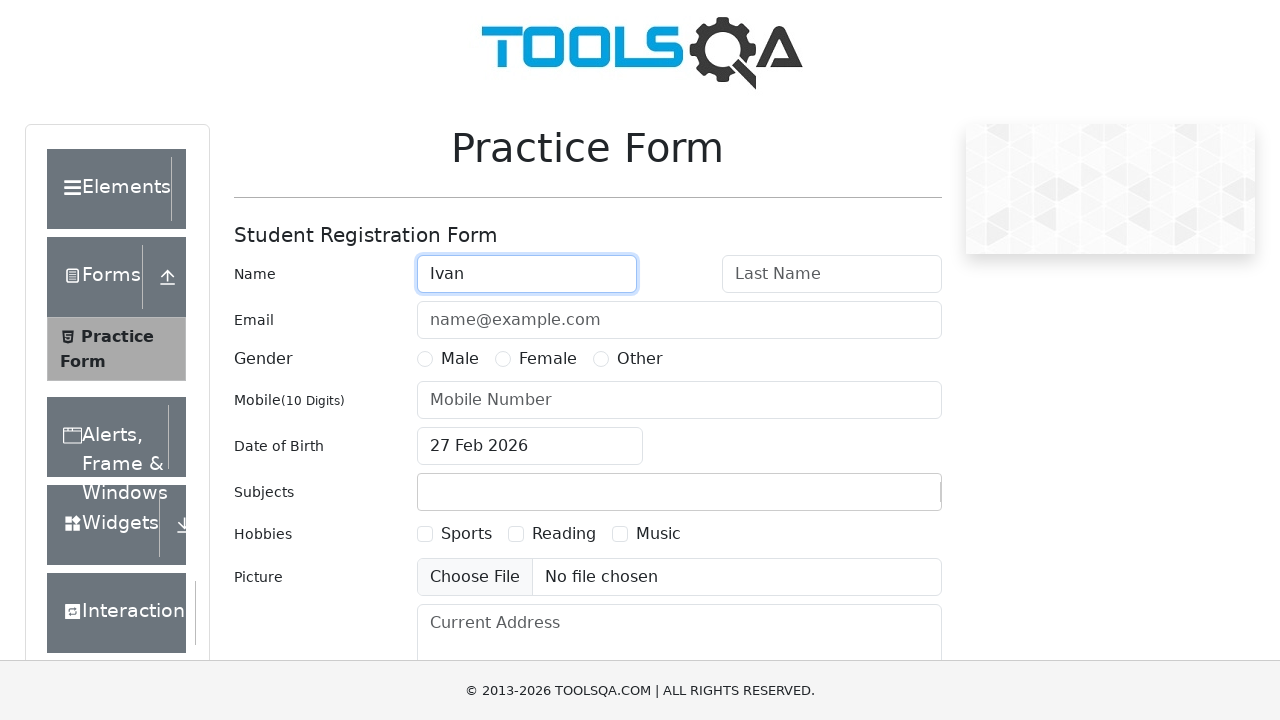

Filled last name field with 'Ivanov' on #lastName
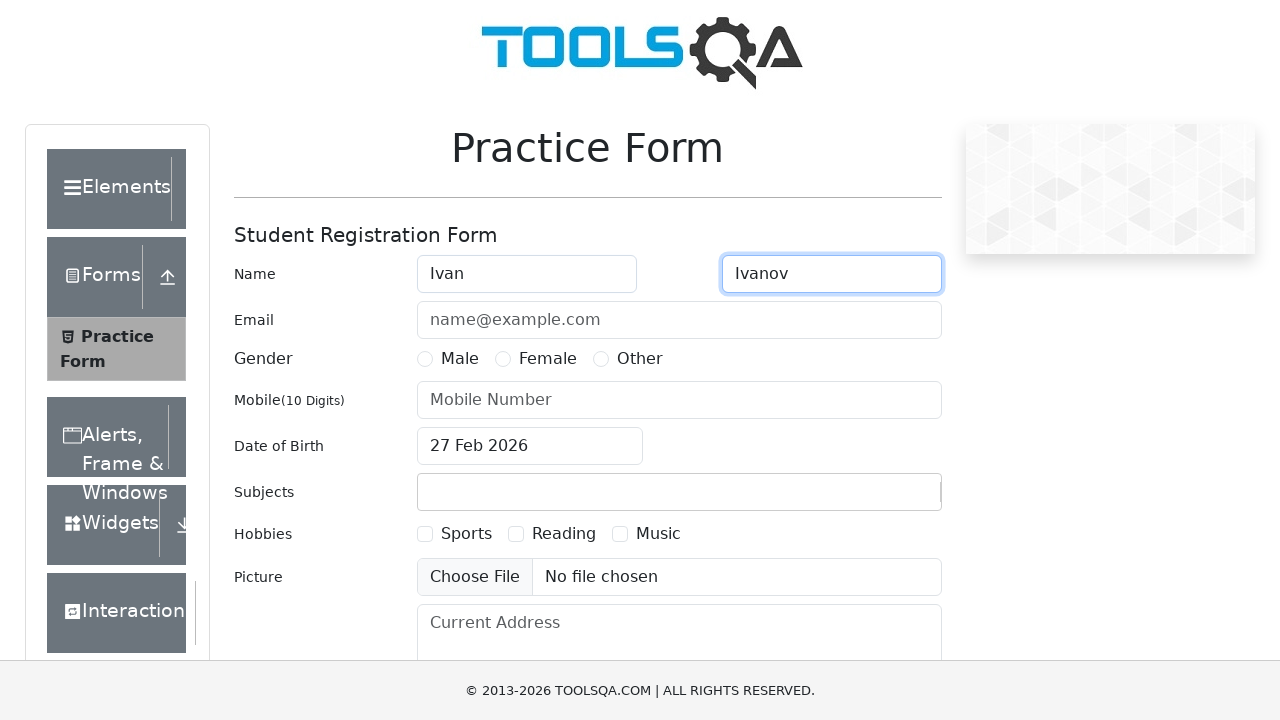

Filled phone number field with '9876543210' on #userNumber
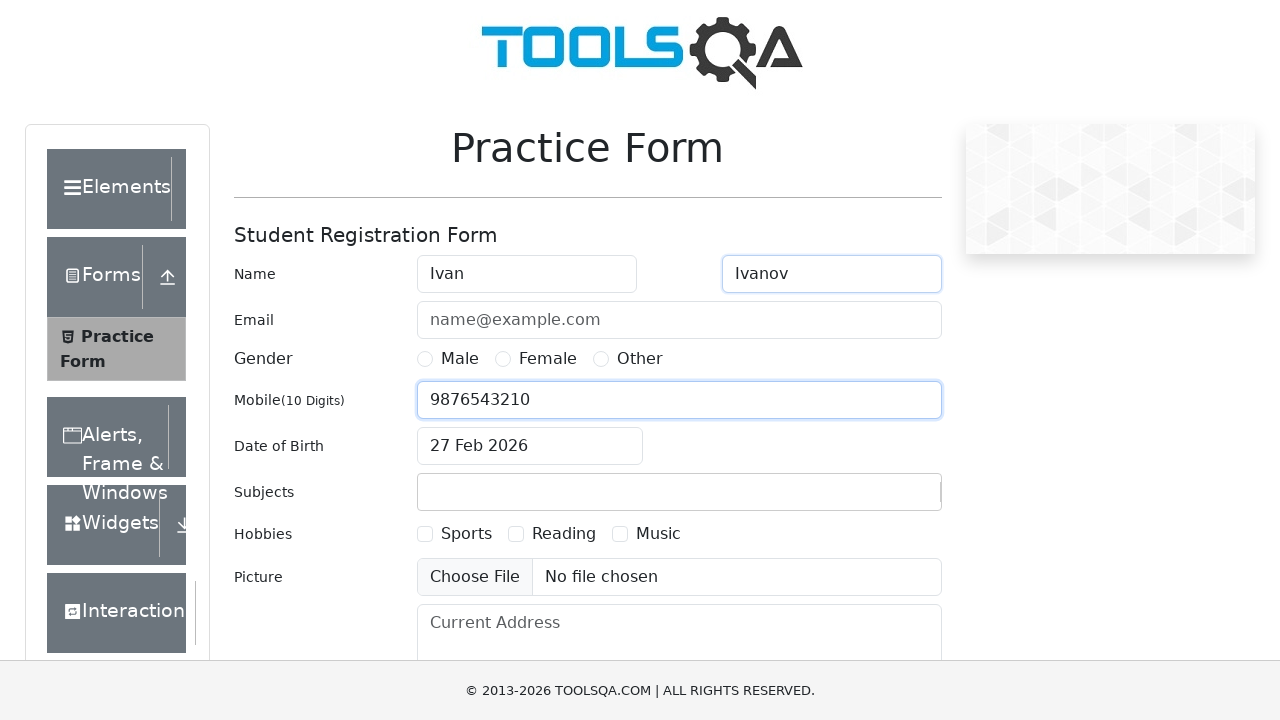

Selected Male gender option at (460, 359) on label[for='gender-radio-1']
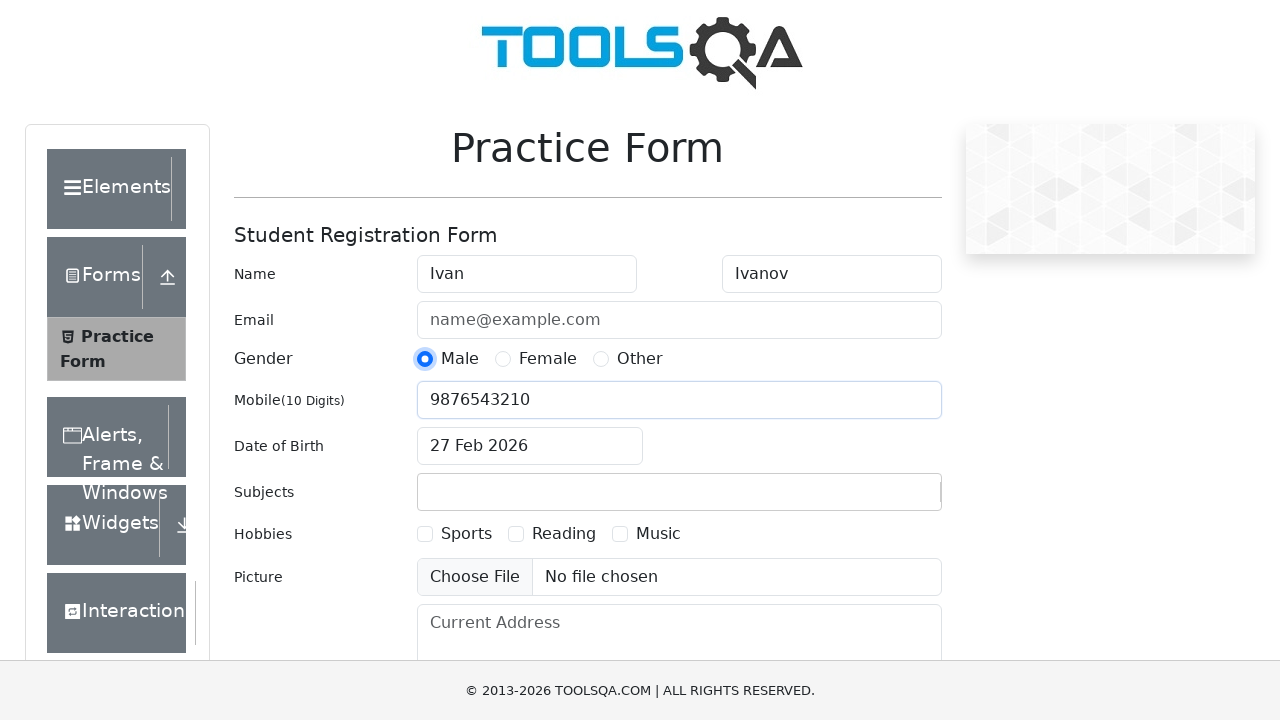

Clicked submit button to submit the practice form at (885, 499) on #submit
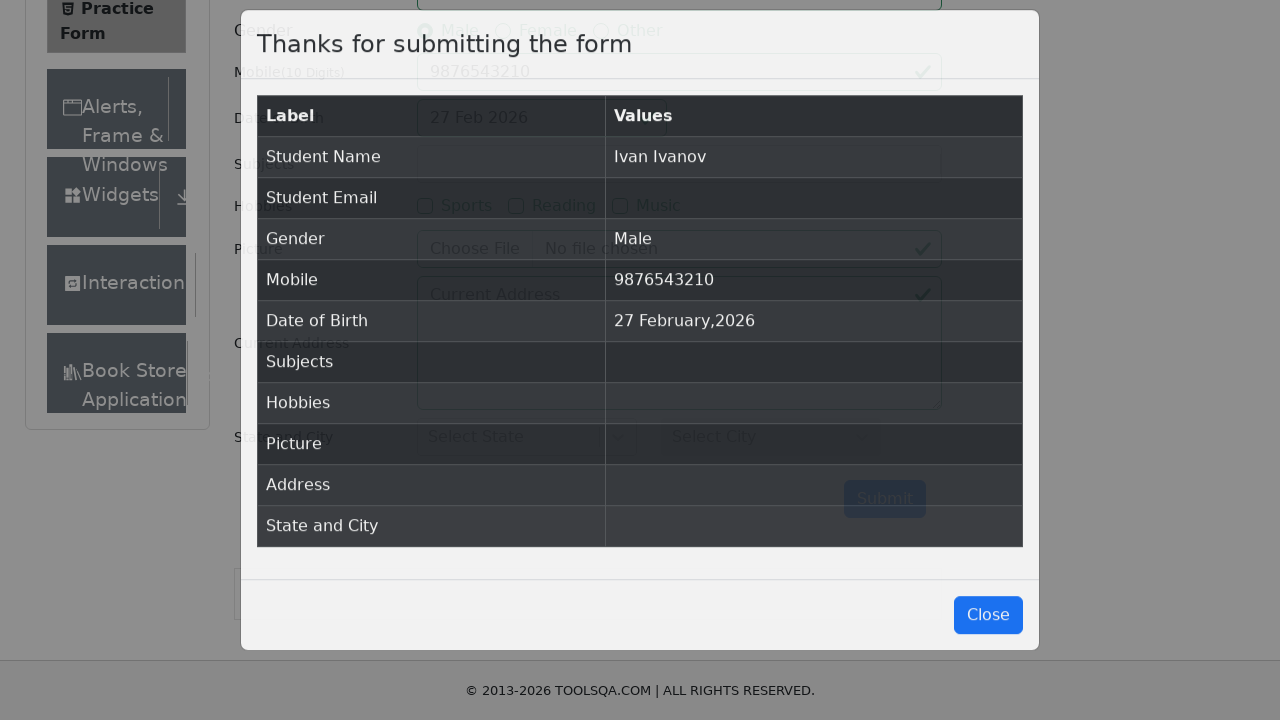

Confirmation modal appeared
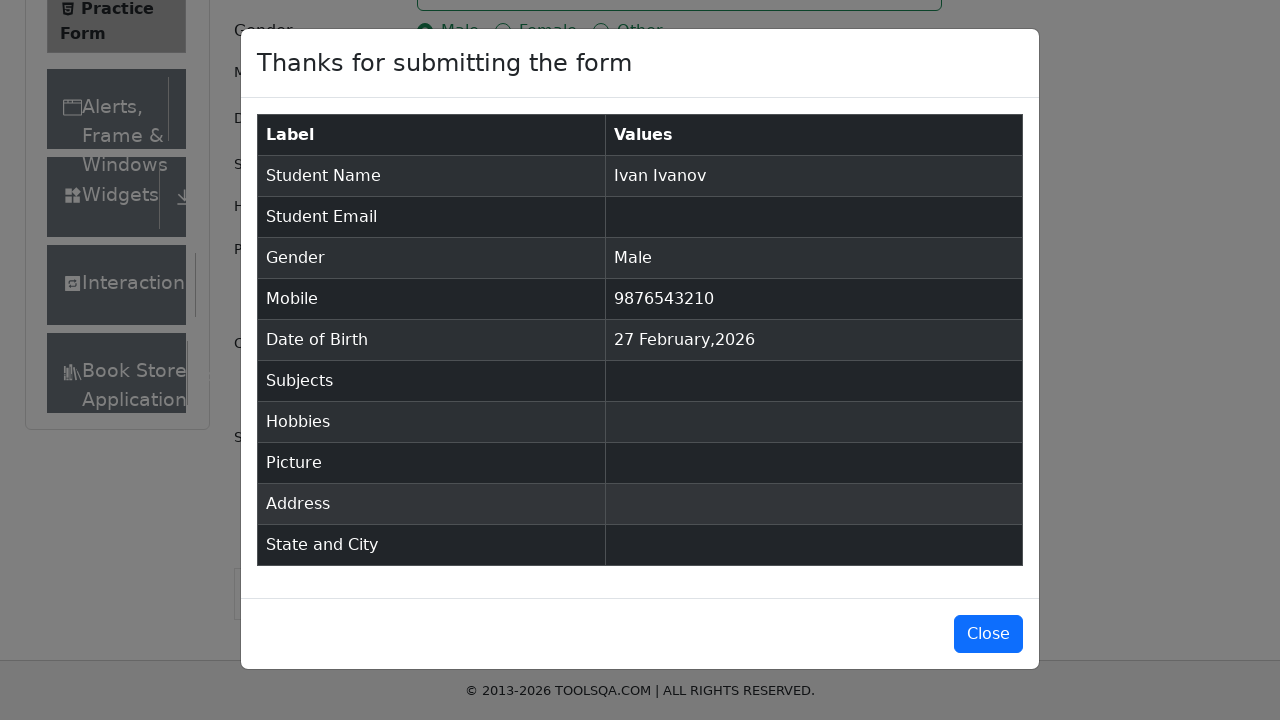

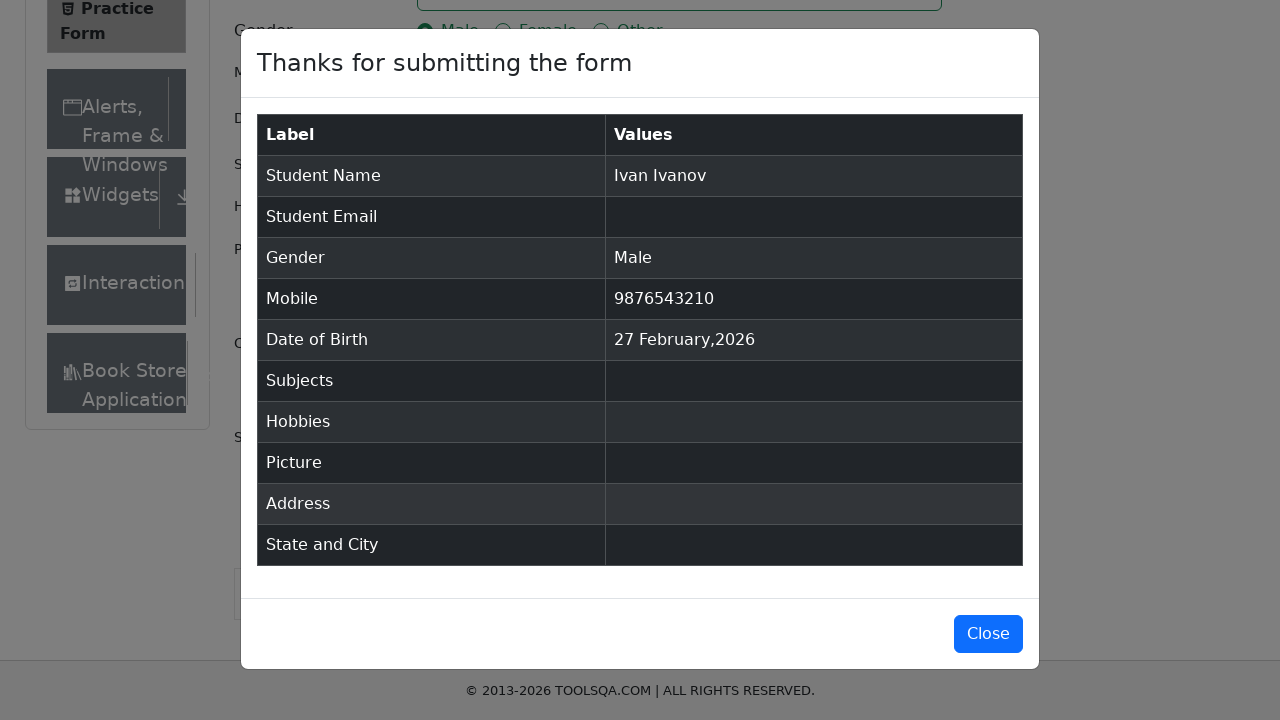